Tests navigation from homepage by clicking on shop link and then cart button

Starting URL: https://webshop-agil-testautomatiserare.netlify.app/

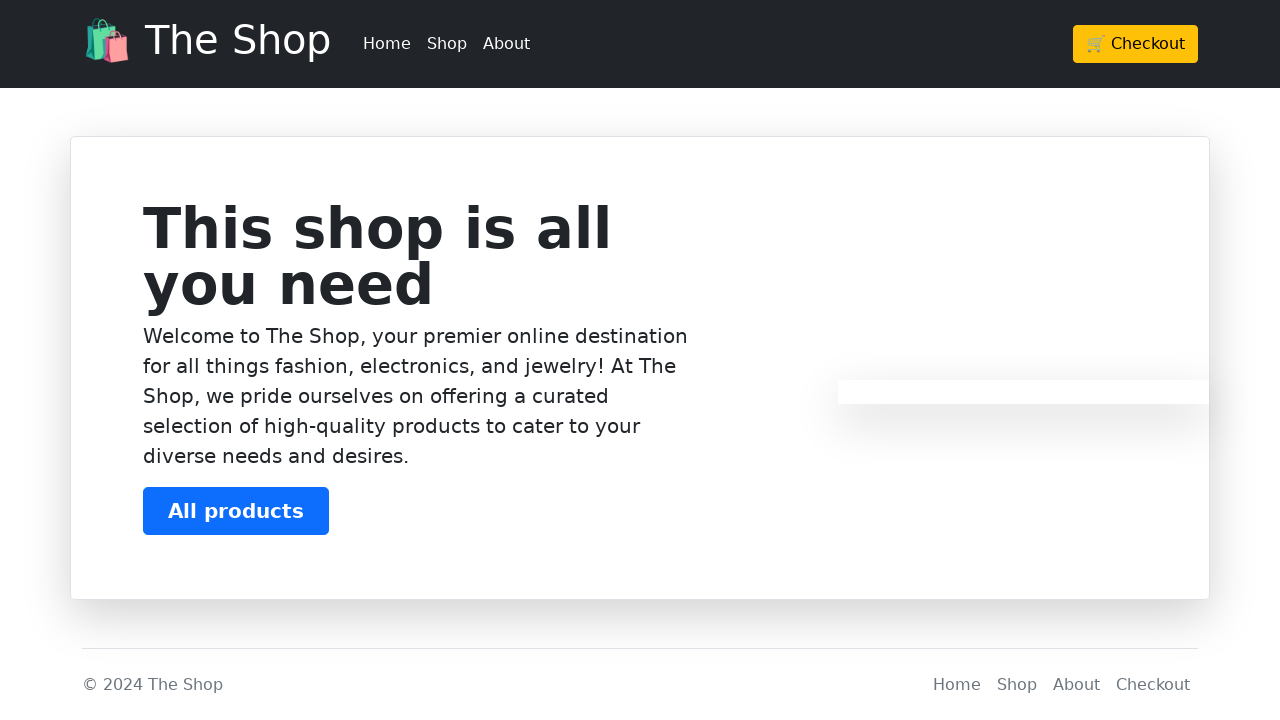

Clicked on Shop link in navigation at (447, 44) on header div div ul li:nth-child(2) a
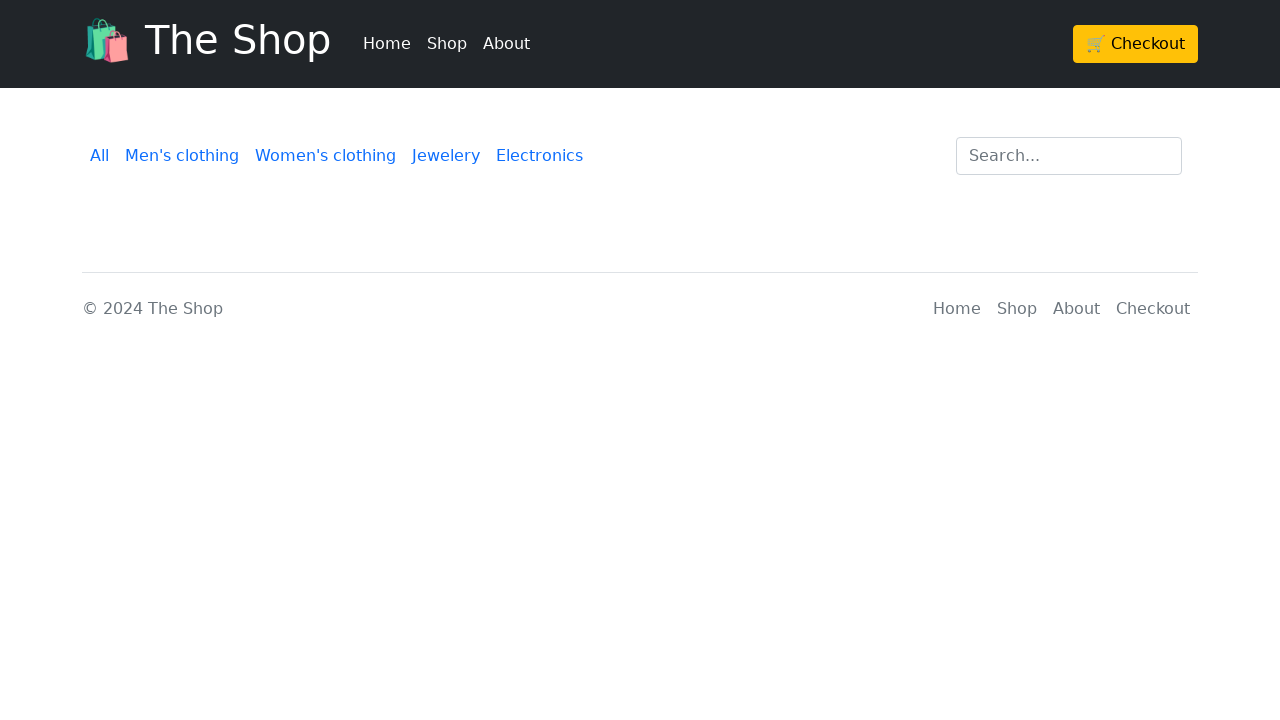

Waited 2 seconds for page to load
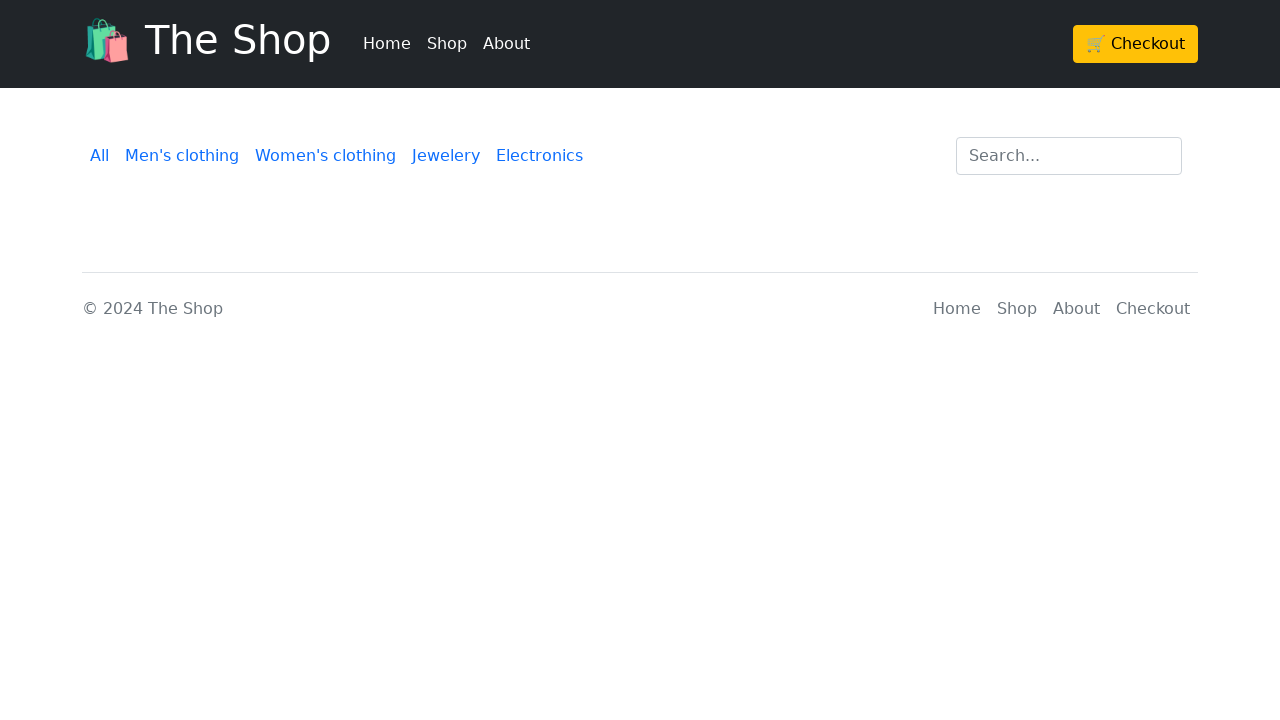

Clicked on cart/checkout button at (1136, 44) on header div div div a
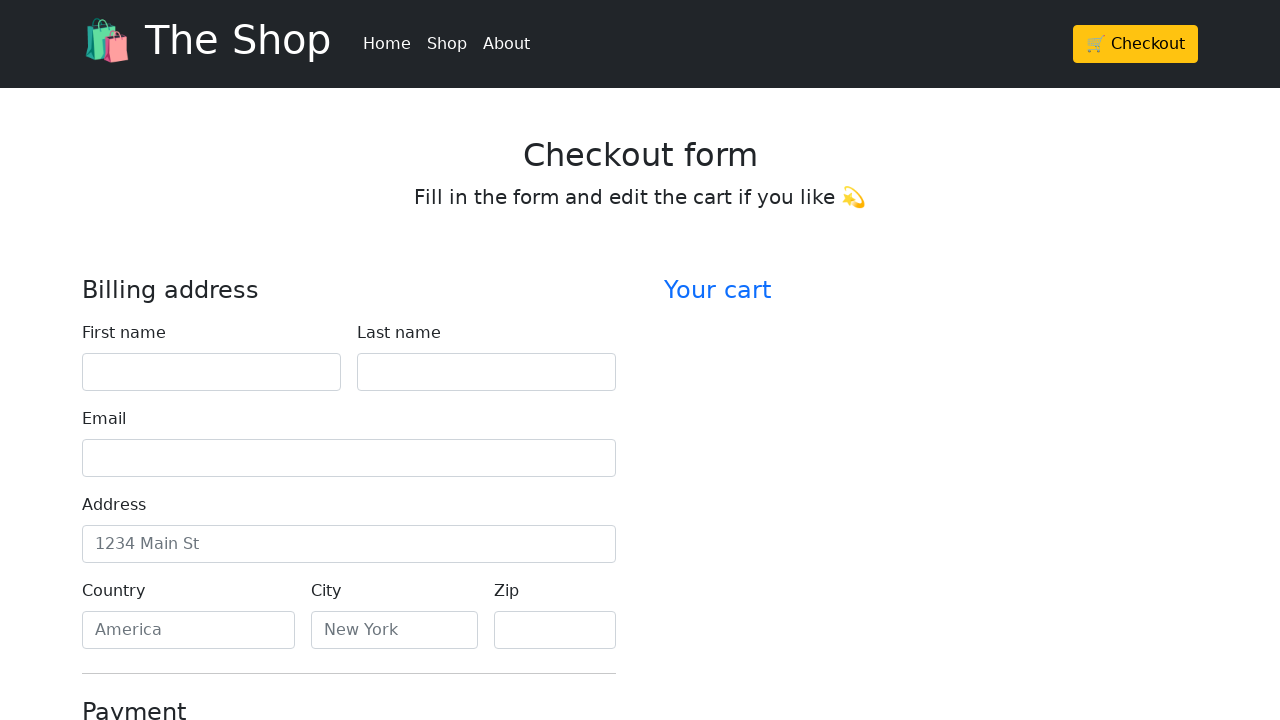

Checkout page header loaded successfully
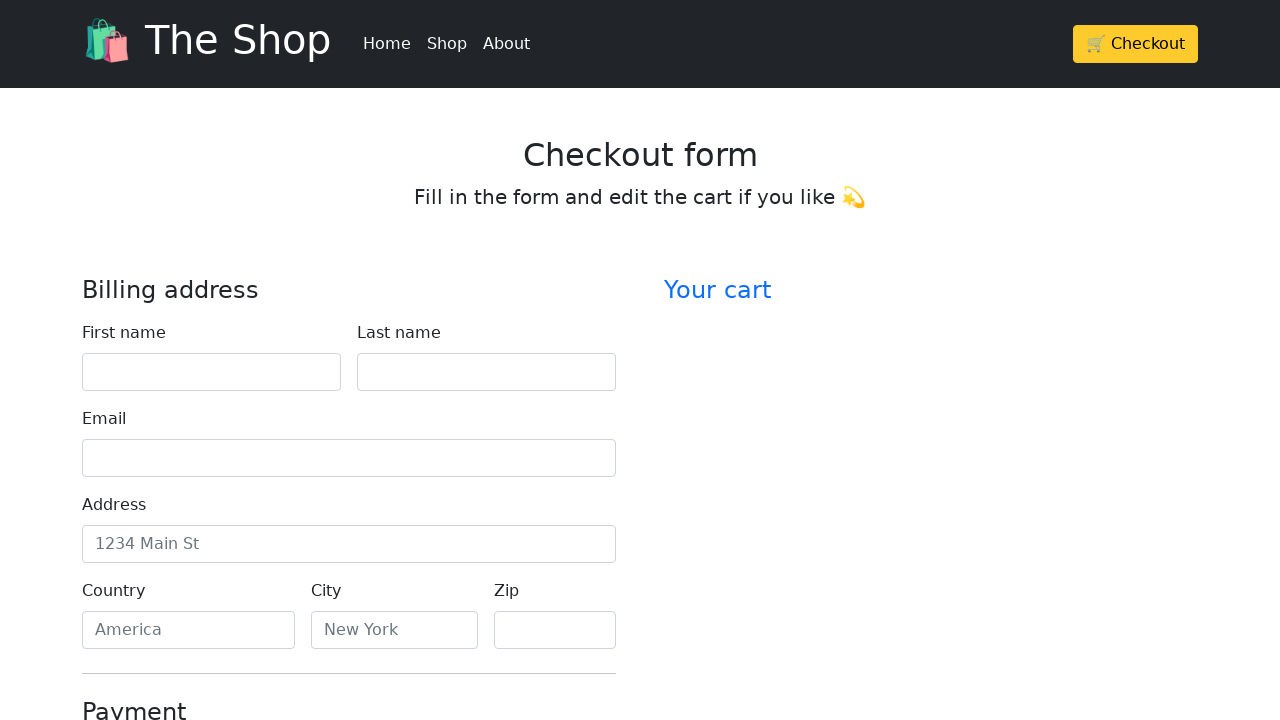

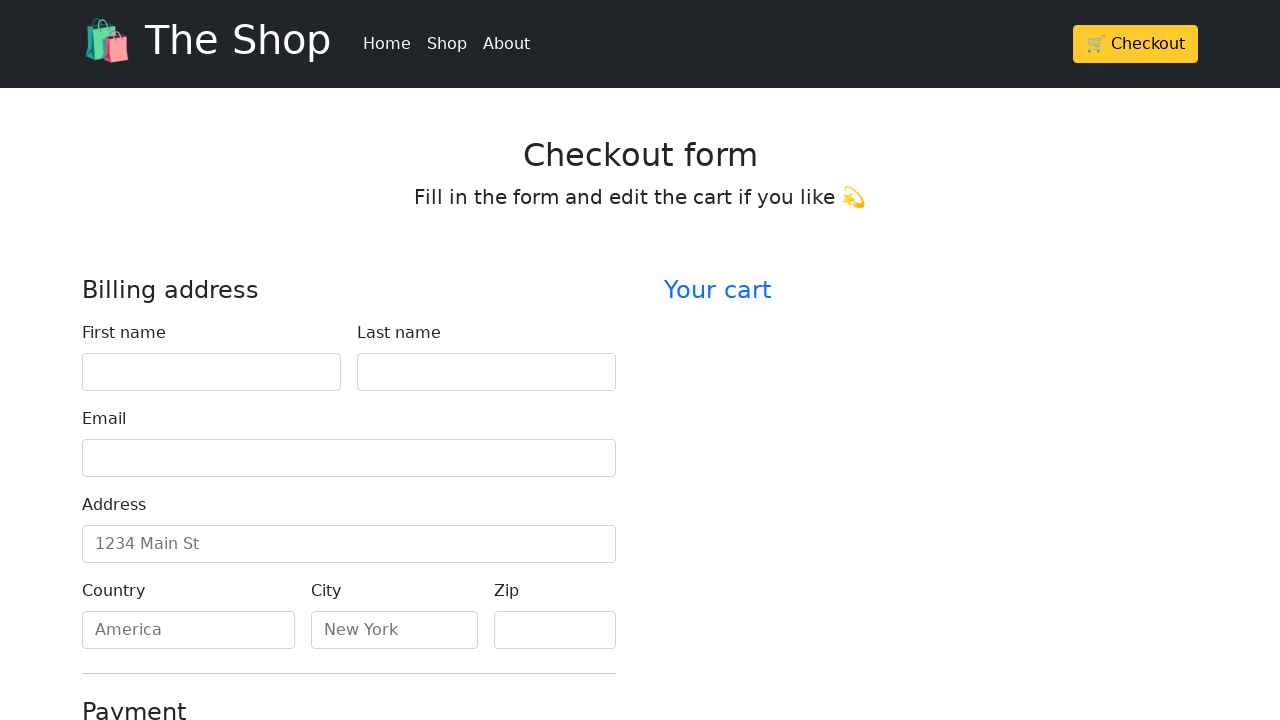